Tests a signup form with dynamic attributes by filling username, password, confirm password, and email fields, then submitting the form and verifying the success message appears.

Starting URL: https://v1.training-support.net/selenium/dynamic-attributes

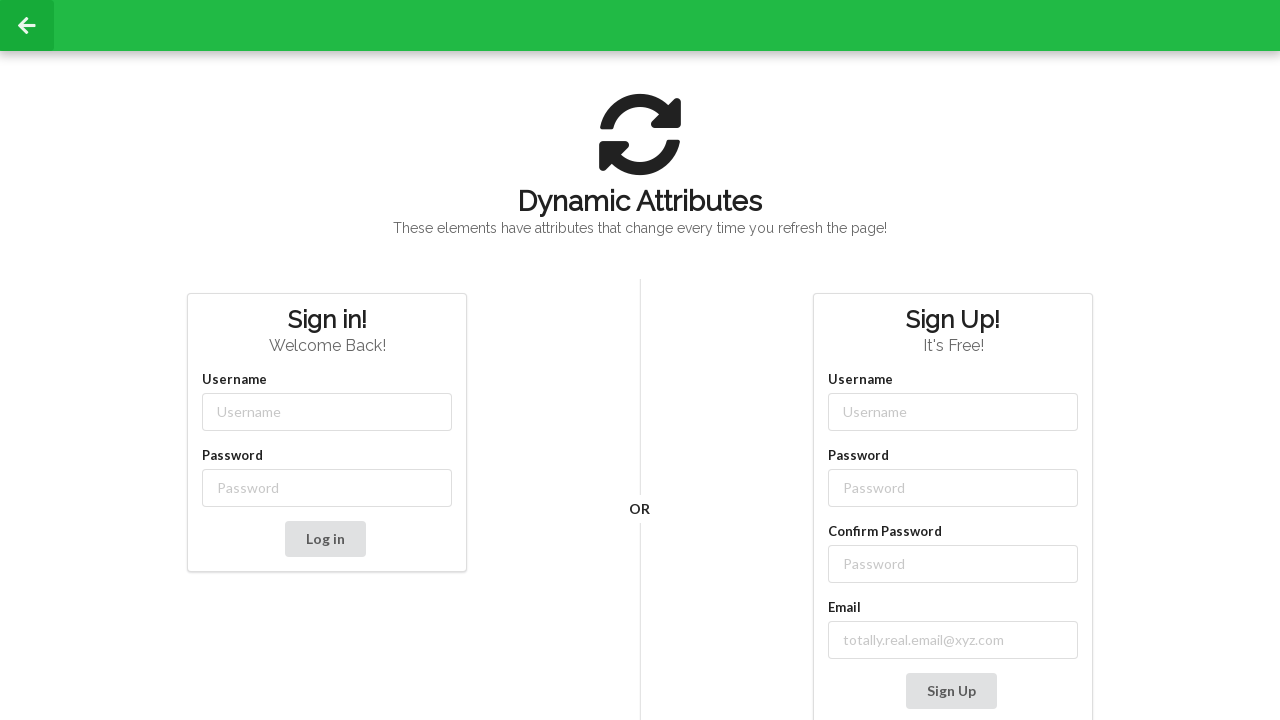

Filled username field with 'TestUser847' on //input[contains(@class, '-username')]
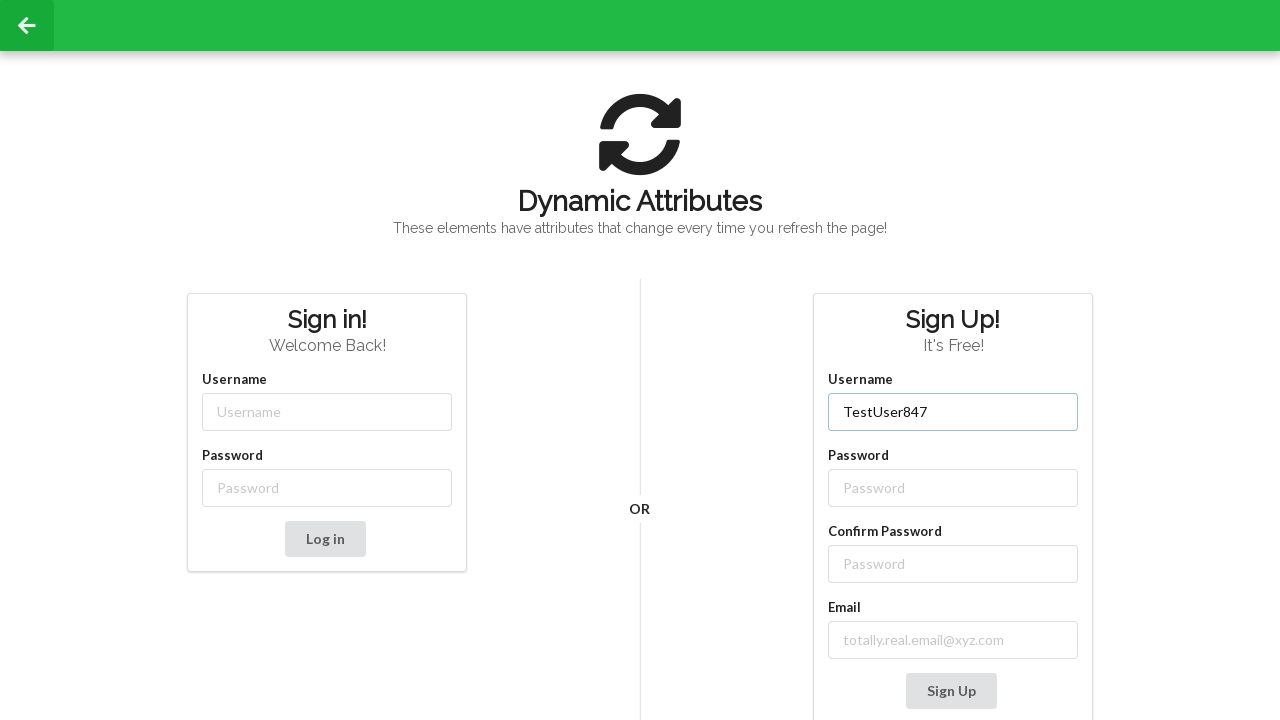

Filled password field with 'SecurePass123!' on //input[contains(@class, '-password')]
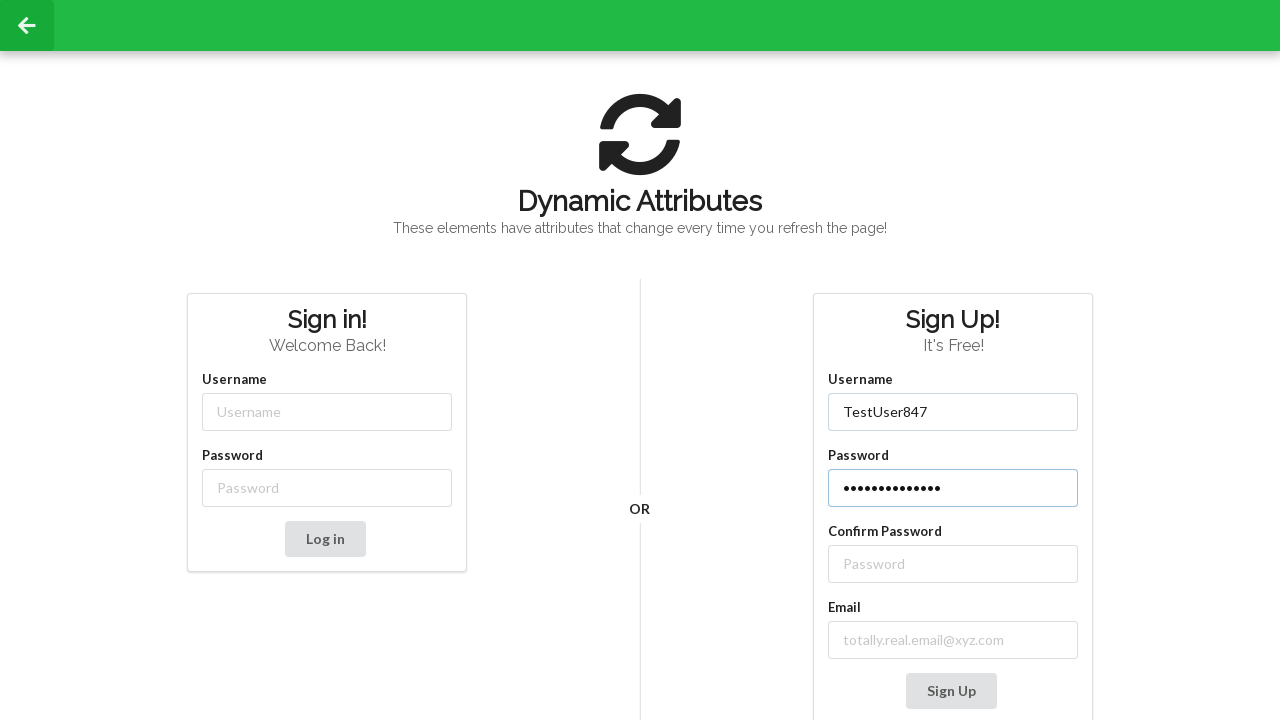

Filled confirm password field with 'SecurePass123!' on //label[contains(text(), 'Confirm Password')]//following::input
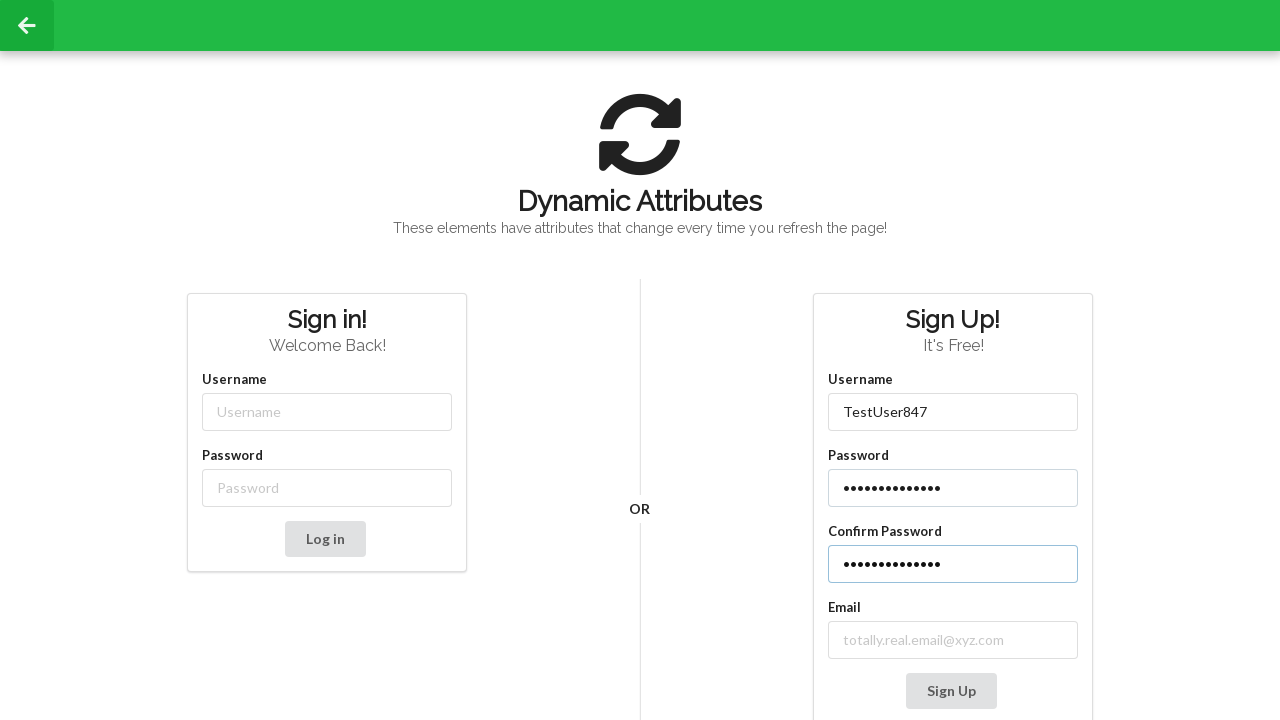

Filled email field with 'testuser847@example.com' on //input[contains(@class, 'email-')]
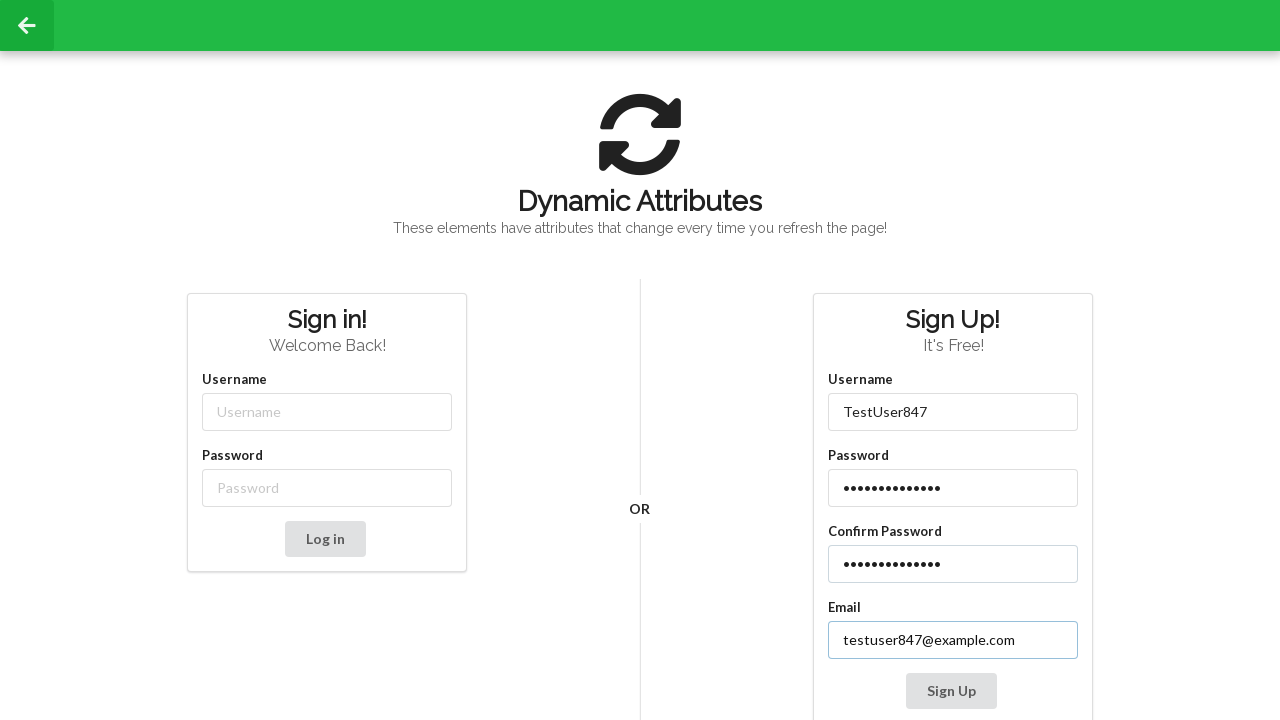

Clicked Sign Up button to submit the form at (951, 691) on xpath=//button[text()='Sign Up']
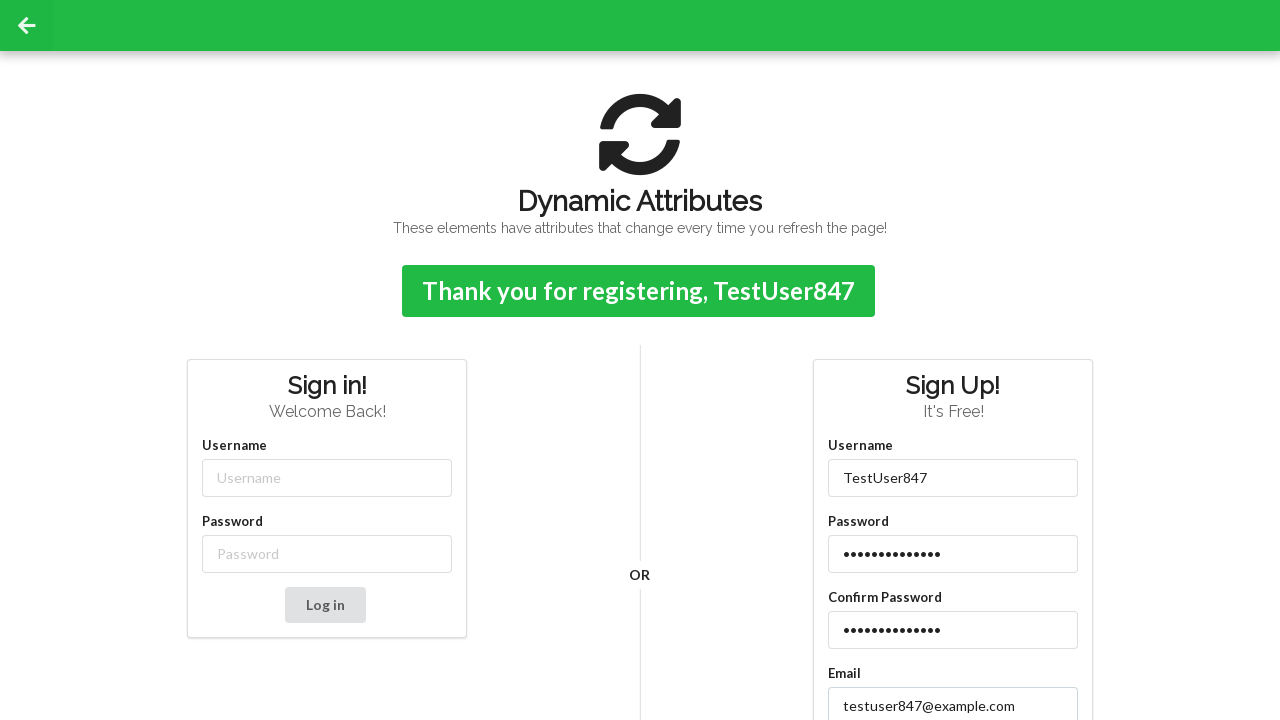

Success confirmation message appeared
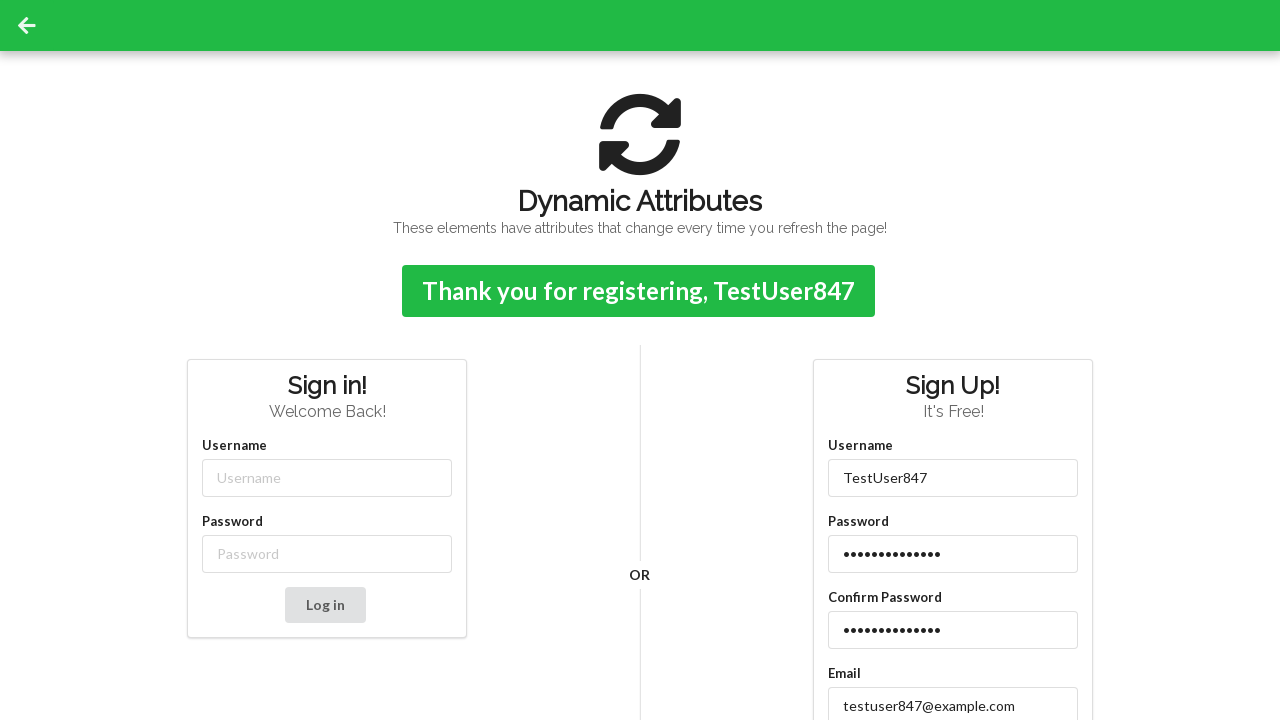

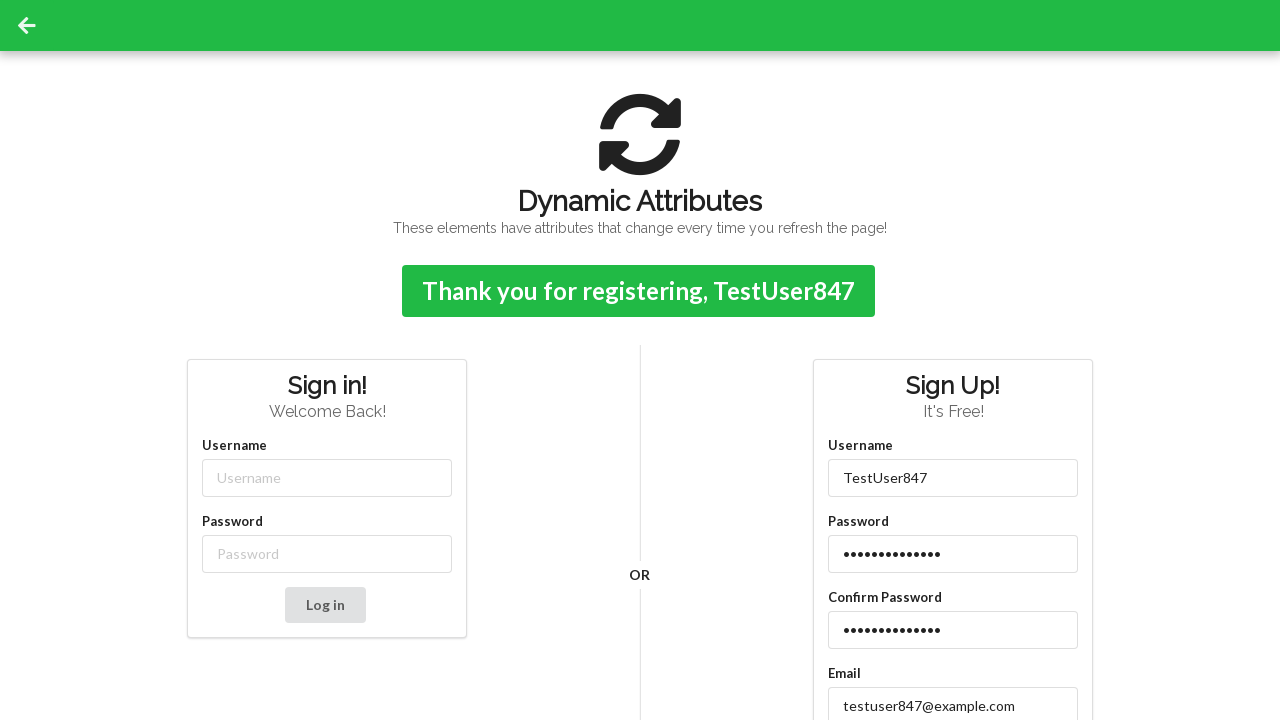